Tests multiple windows functionality by clicking a link that opens a new window and navigating to verify the new window page

Starting URL: http://the-internet.herokuapp.com/windows

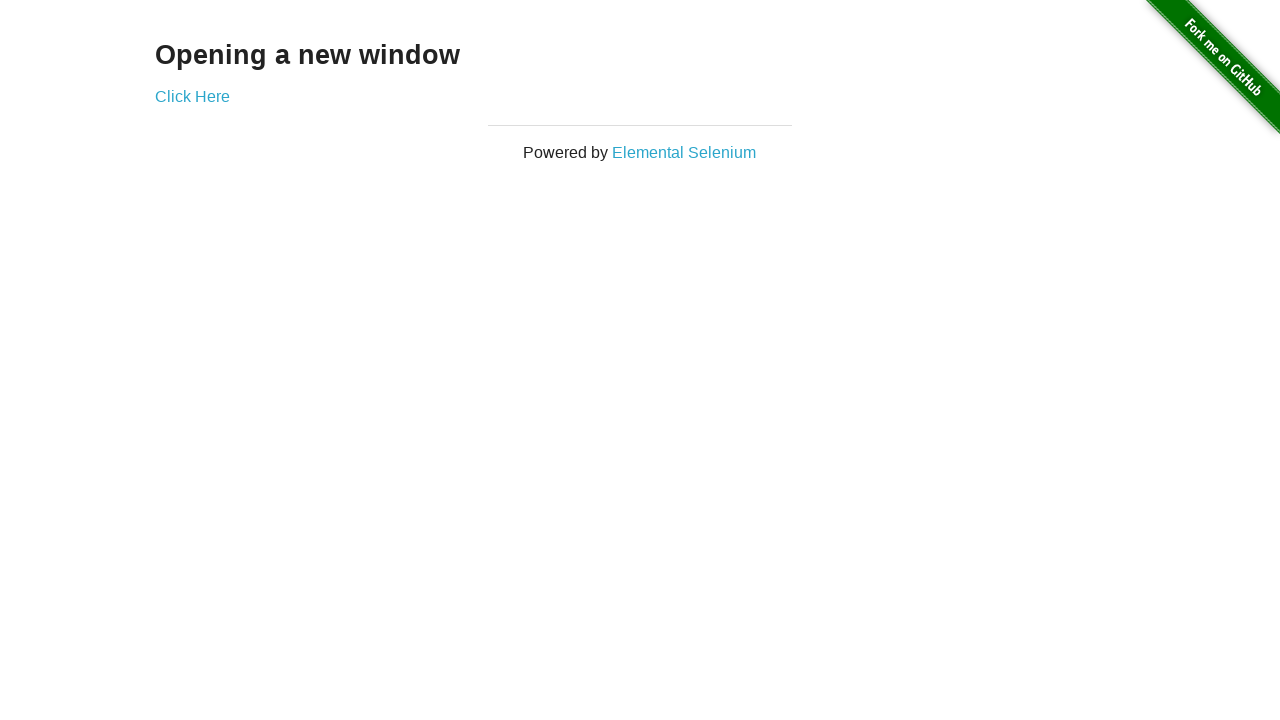

Clicked 'Click Here' link to open new window at (192, 96) on xpath=//a[text()='Click Here']
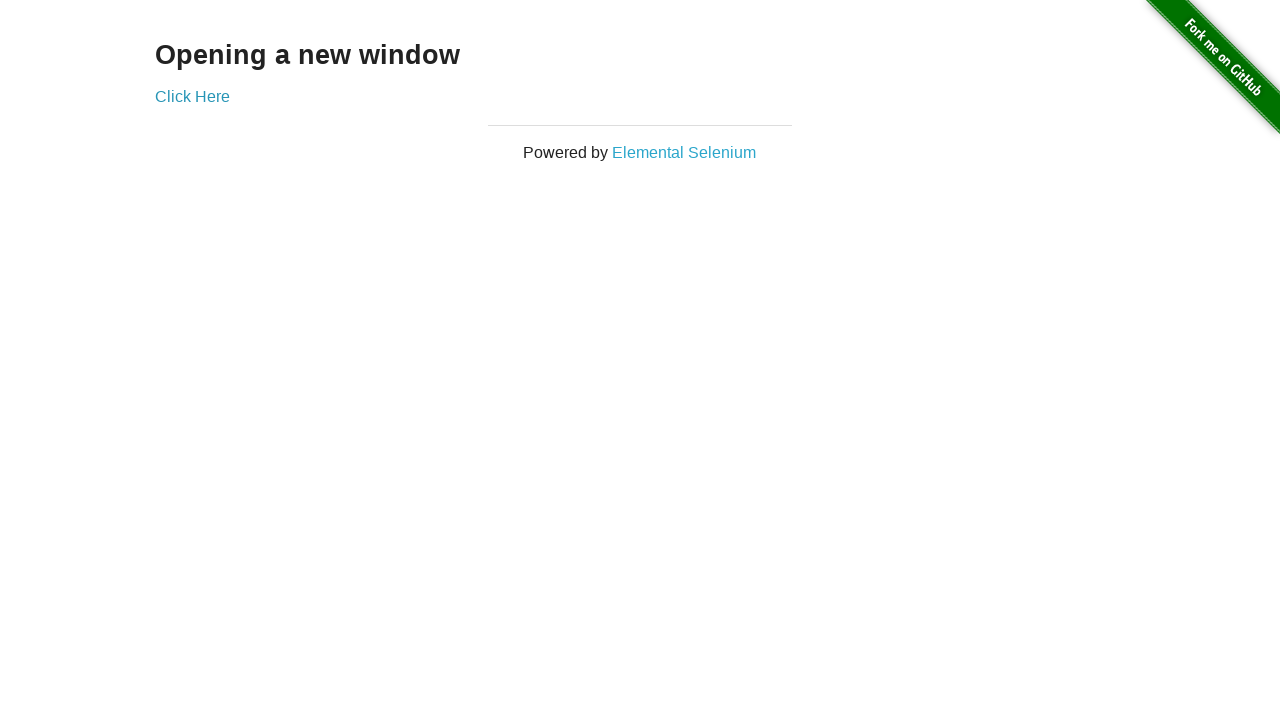

Navigated to new window URL
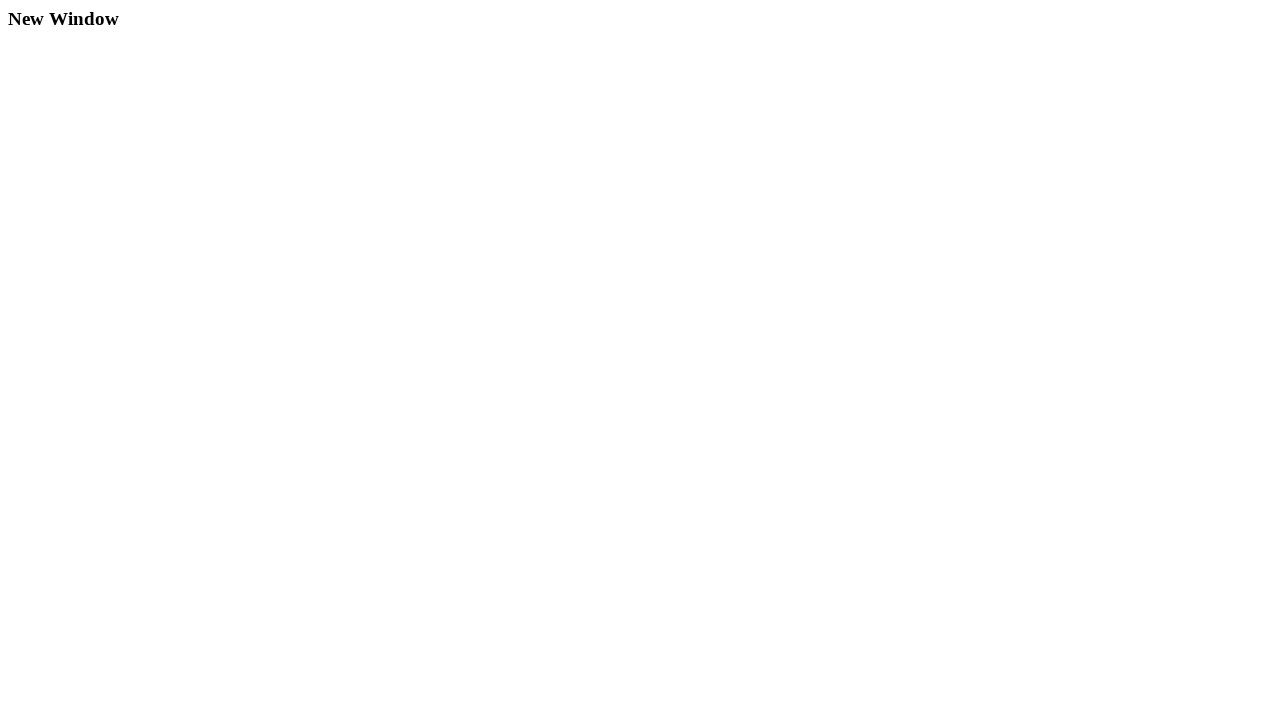

New window page loaded (domcontentloaded state reached)
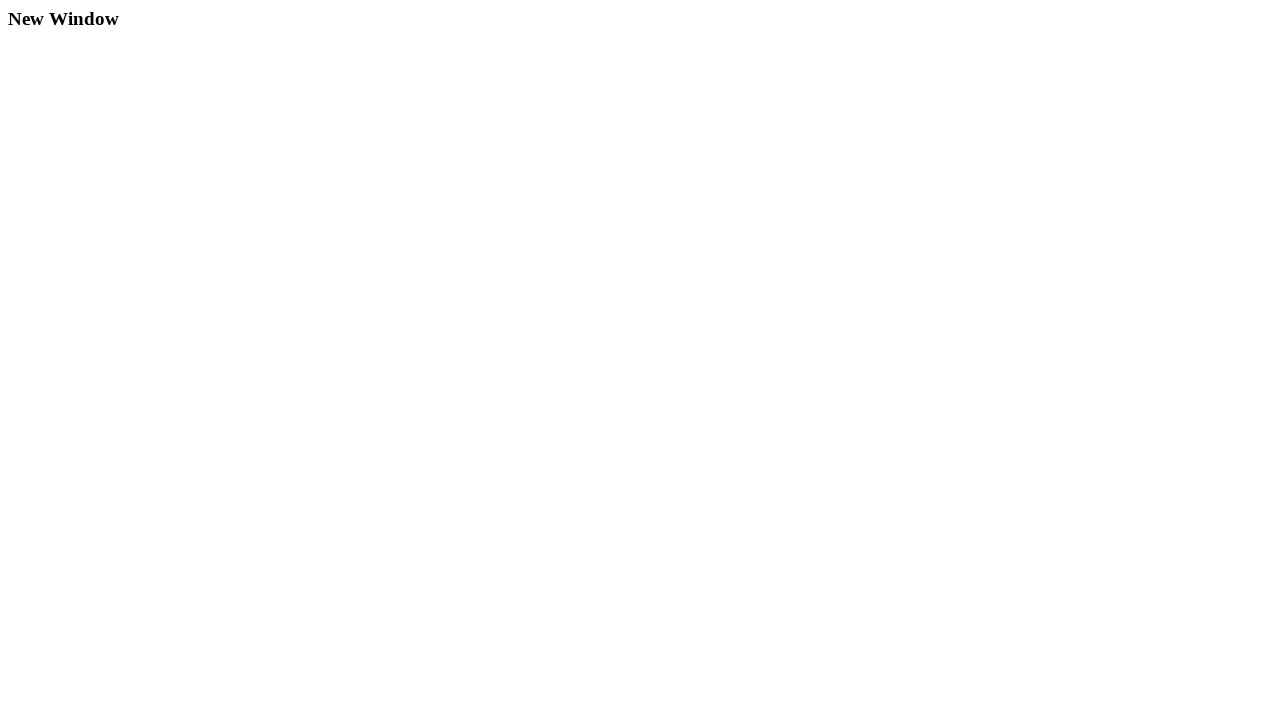

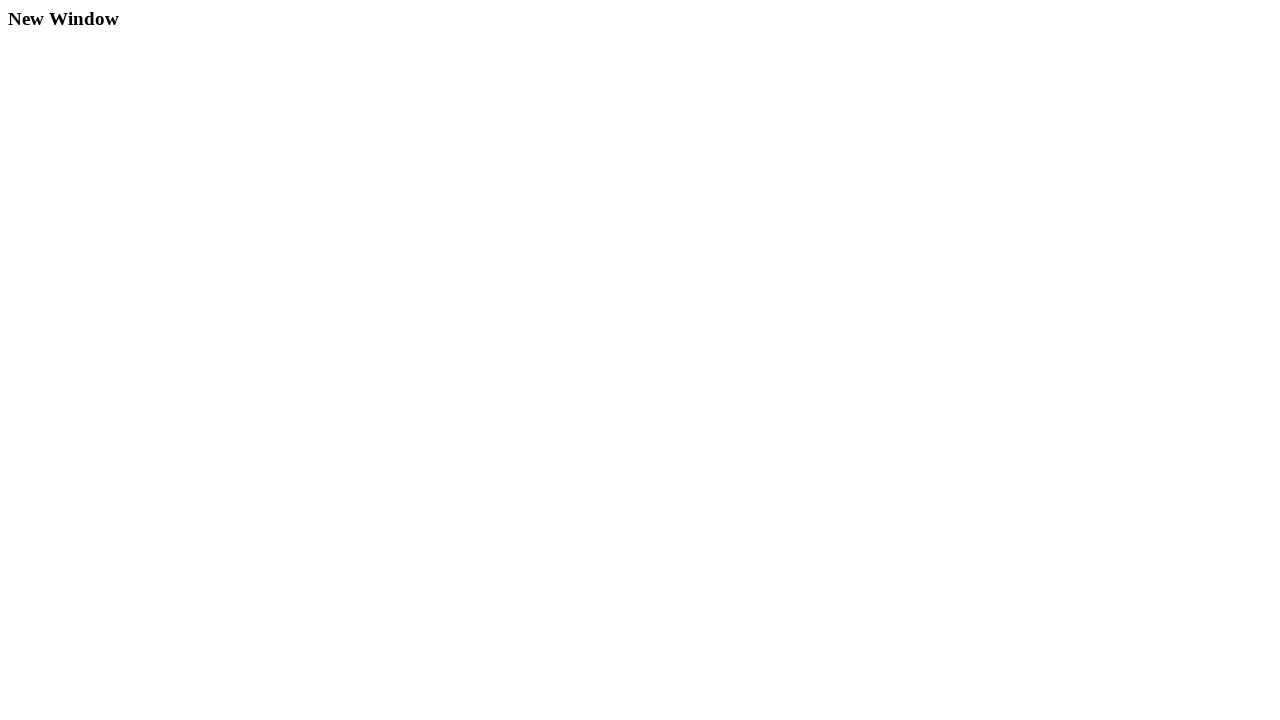